Tests hovering over the second user avatar to reveal the username, then clicks the profile link and verifies the "Not Found" page appears.

Starting URL: http://the-internet.herokuapp.com/hovers

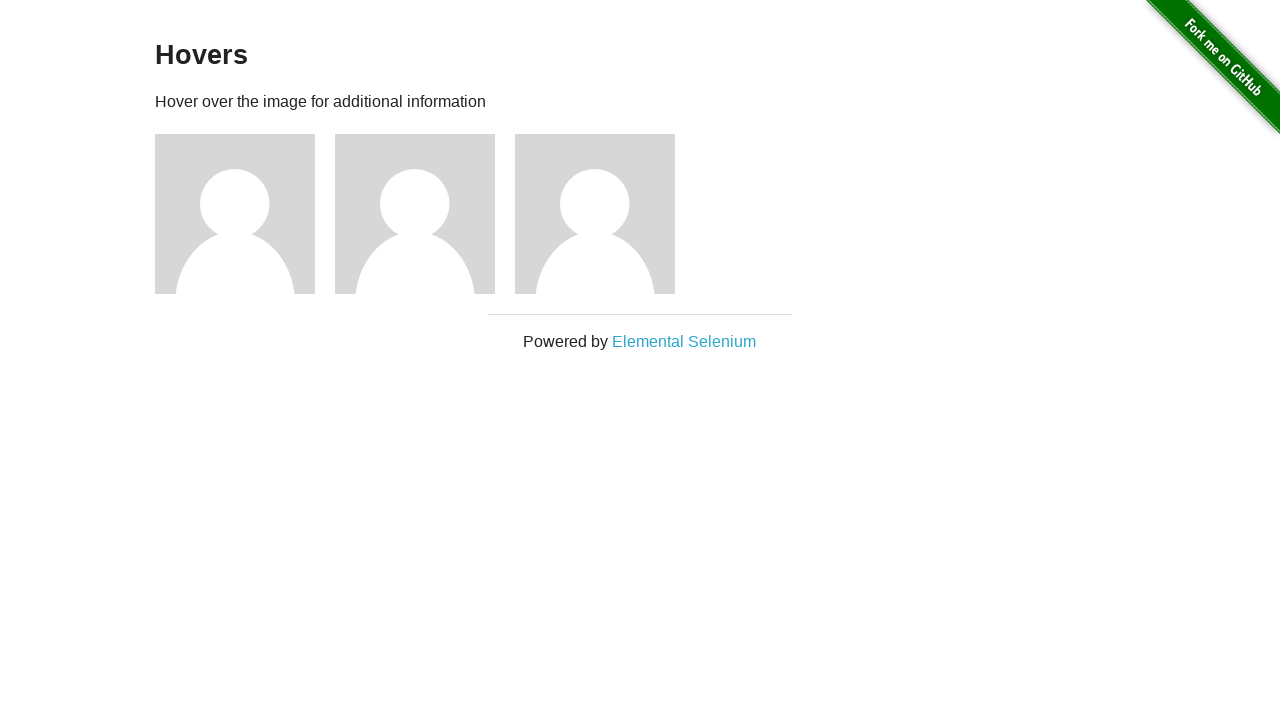

Hovered over the second user avatar to reveal username at (425, 214) on .figure >> nth=1
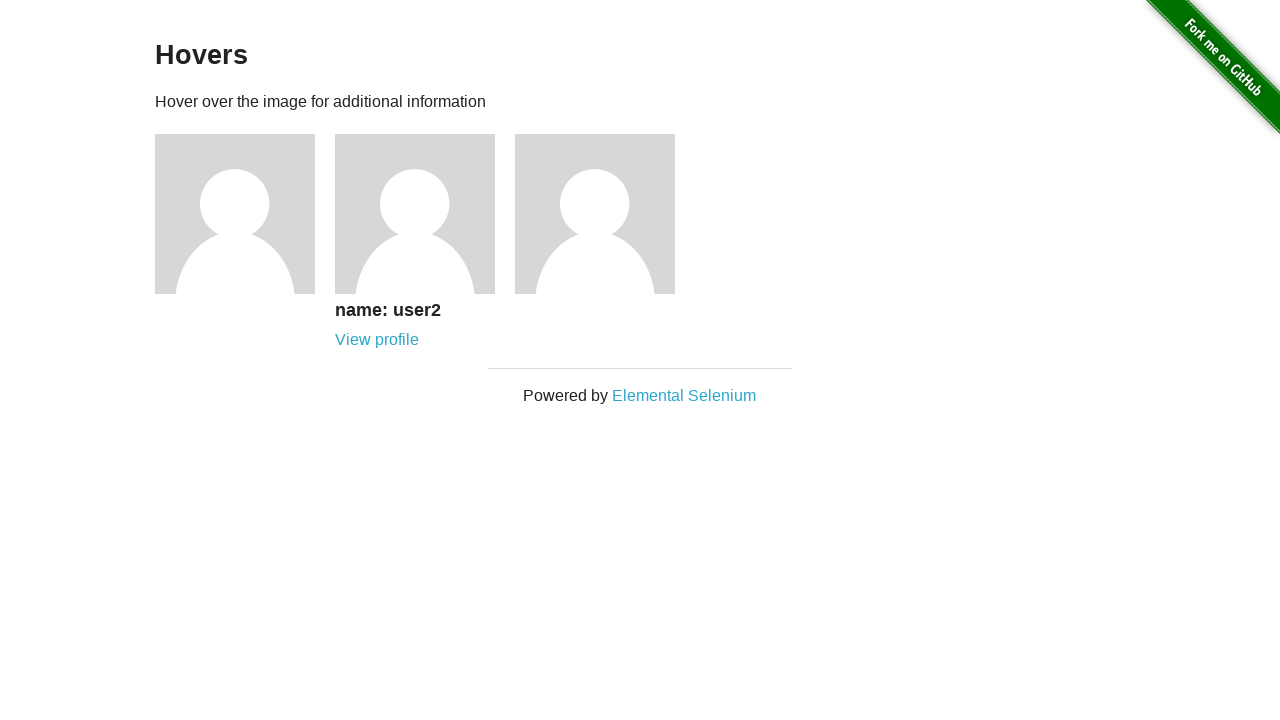

Confirmed username is visible after hovering
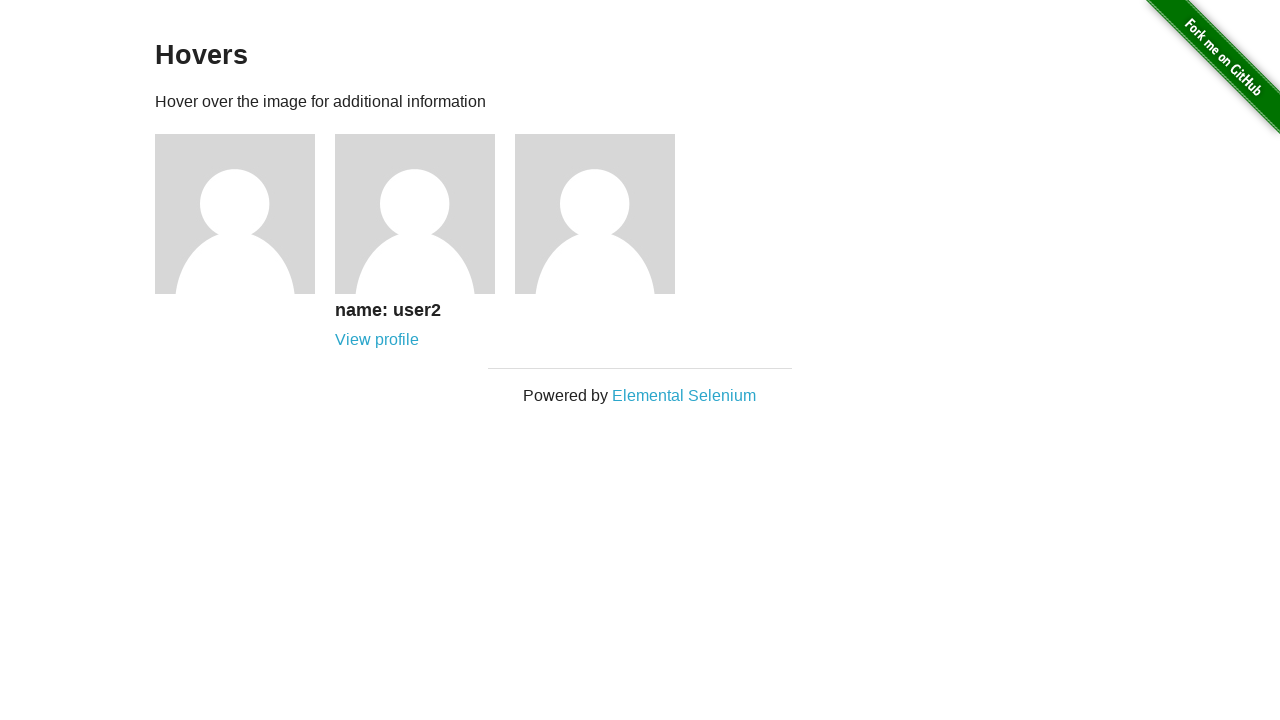

Clicked on the second user's profile link at (377, 340) on xpath=//div[@class='figure'][2]//a
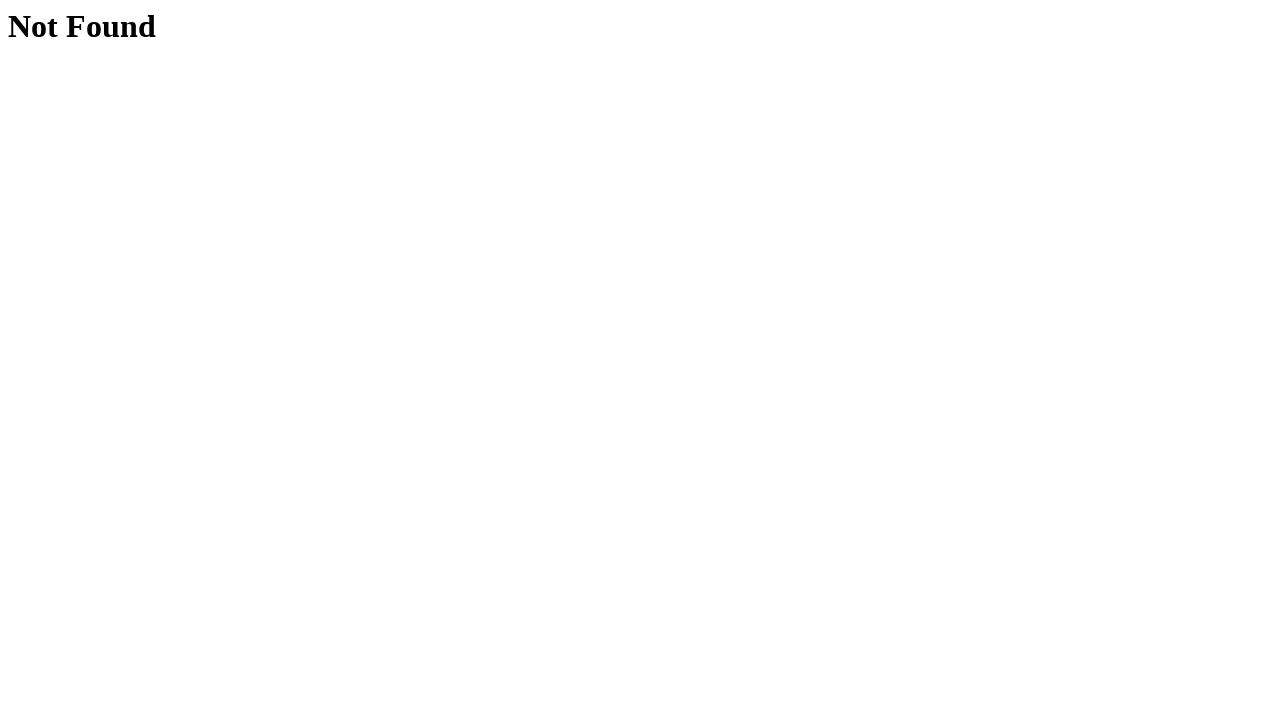

Navigated to profile page and verified it loaded (Not Found page expected)
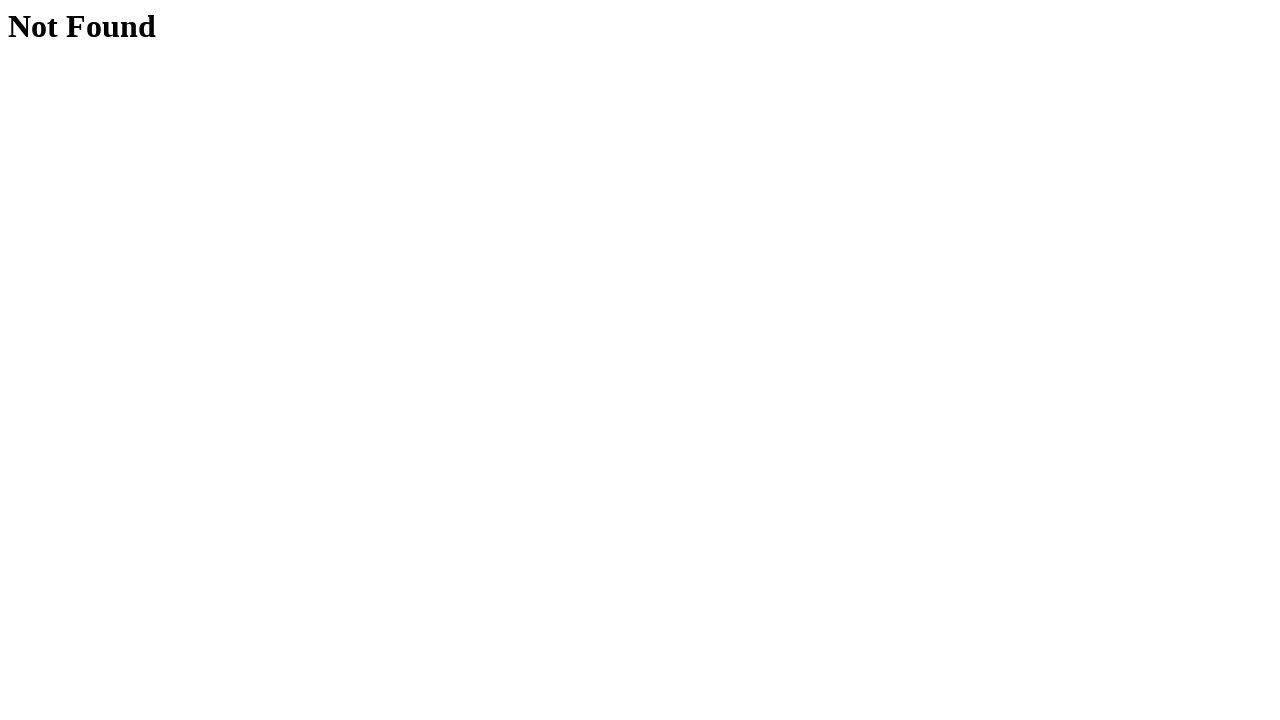

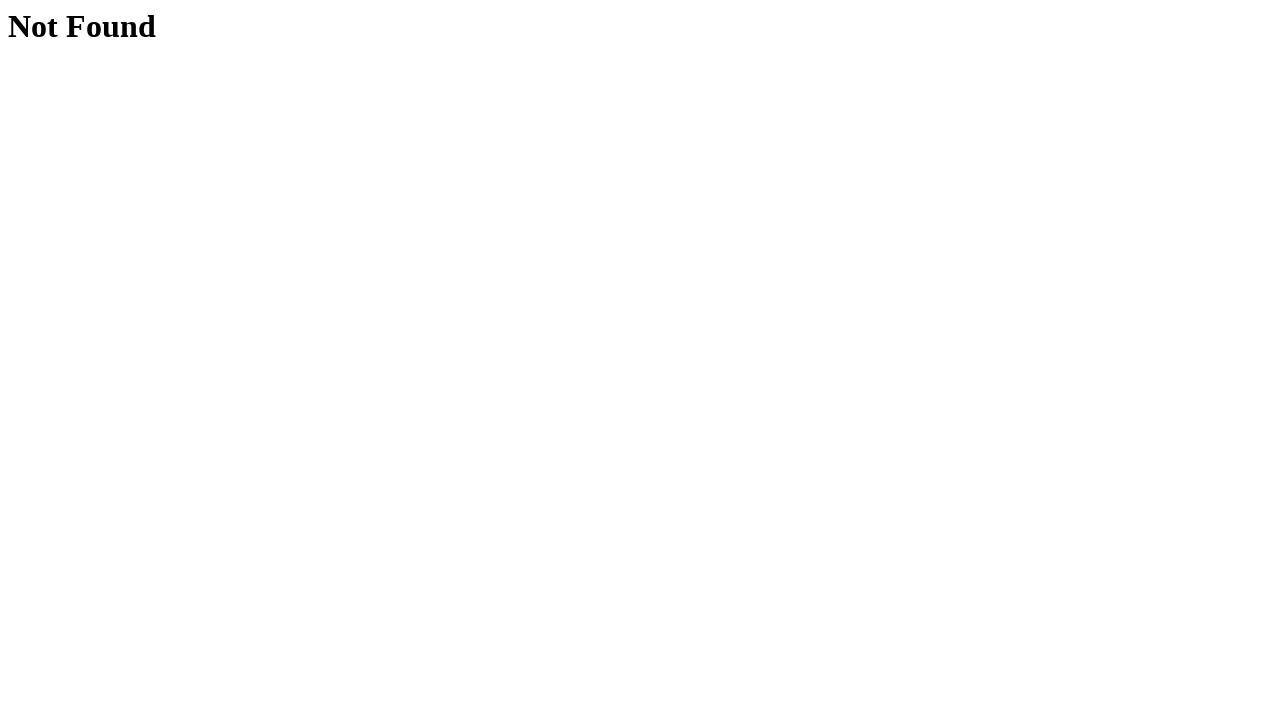